Tests JavaScript prompt alert functionality by clicking a button to trigger a prompt, entering text, and accepting it

Starting URL: https://automationfc.github.io/basic-form/index.html

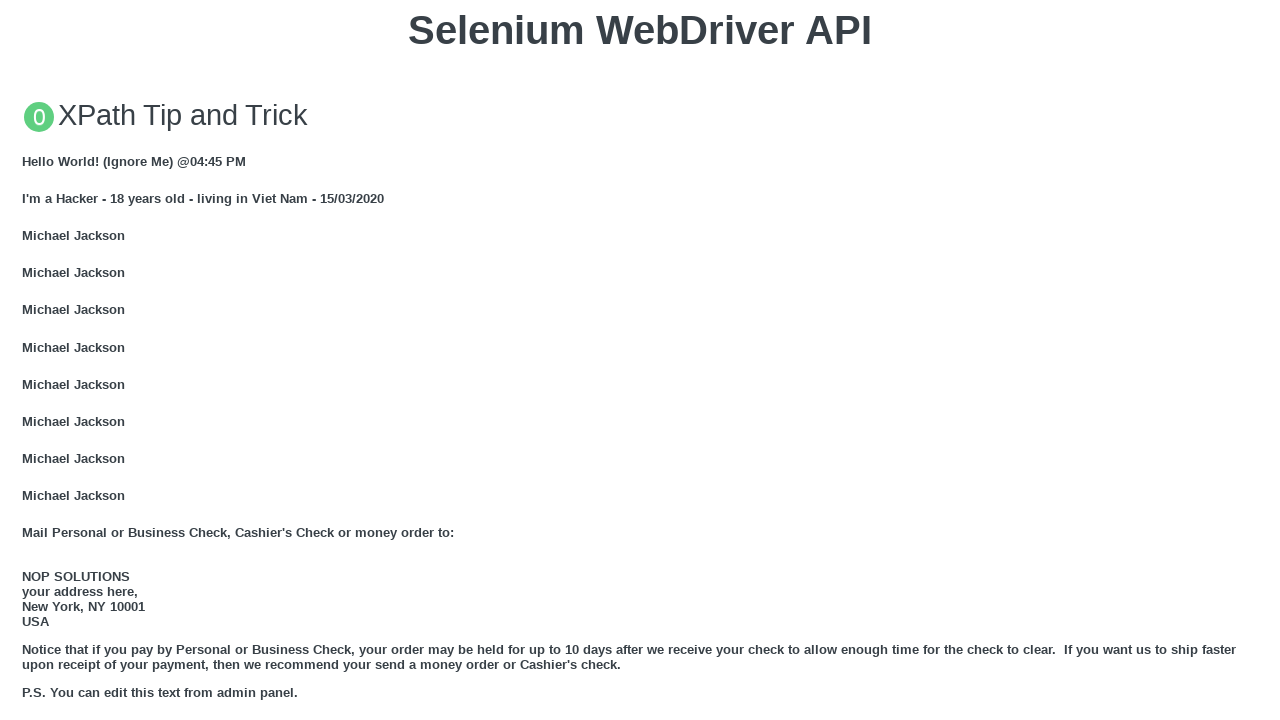

Set up dialog handler to accept prompt with text 'Fullstack Selenium in Java'
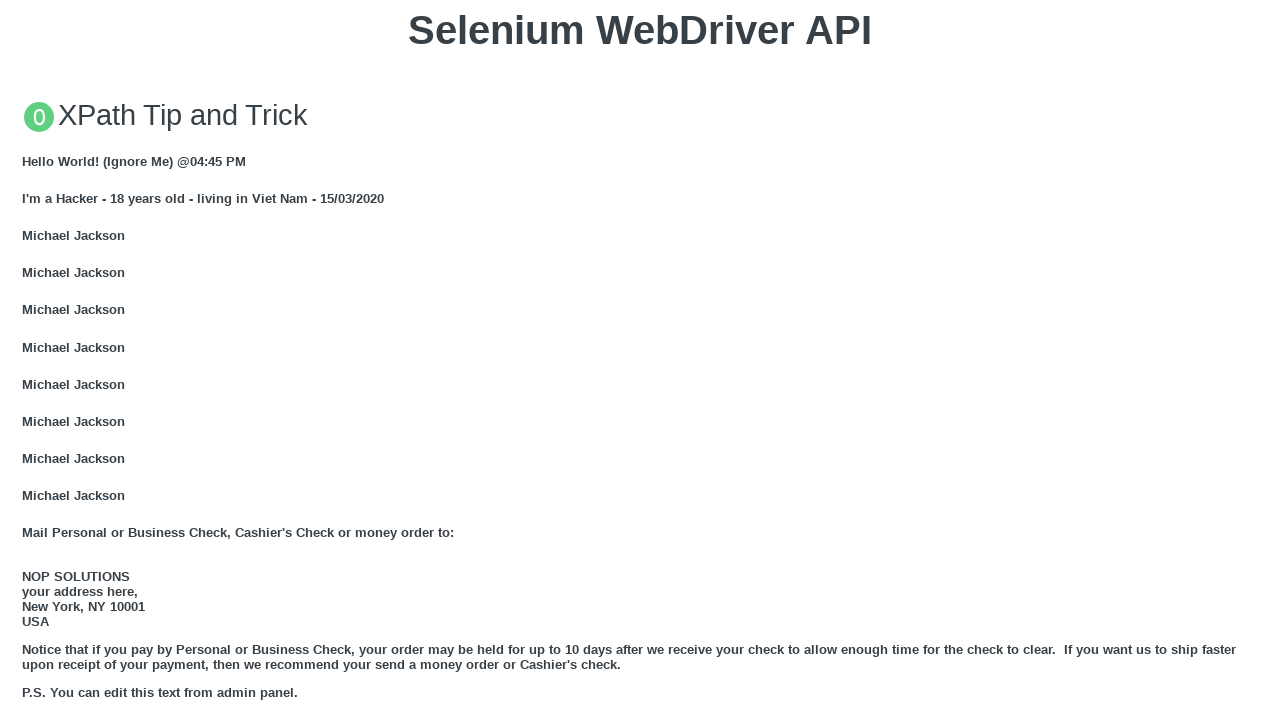

Clicked button to trigger JavaScript prompt at (640, 360) on xpath=//button[text()='Click for JS Prompt']
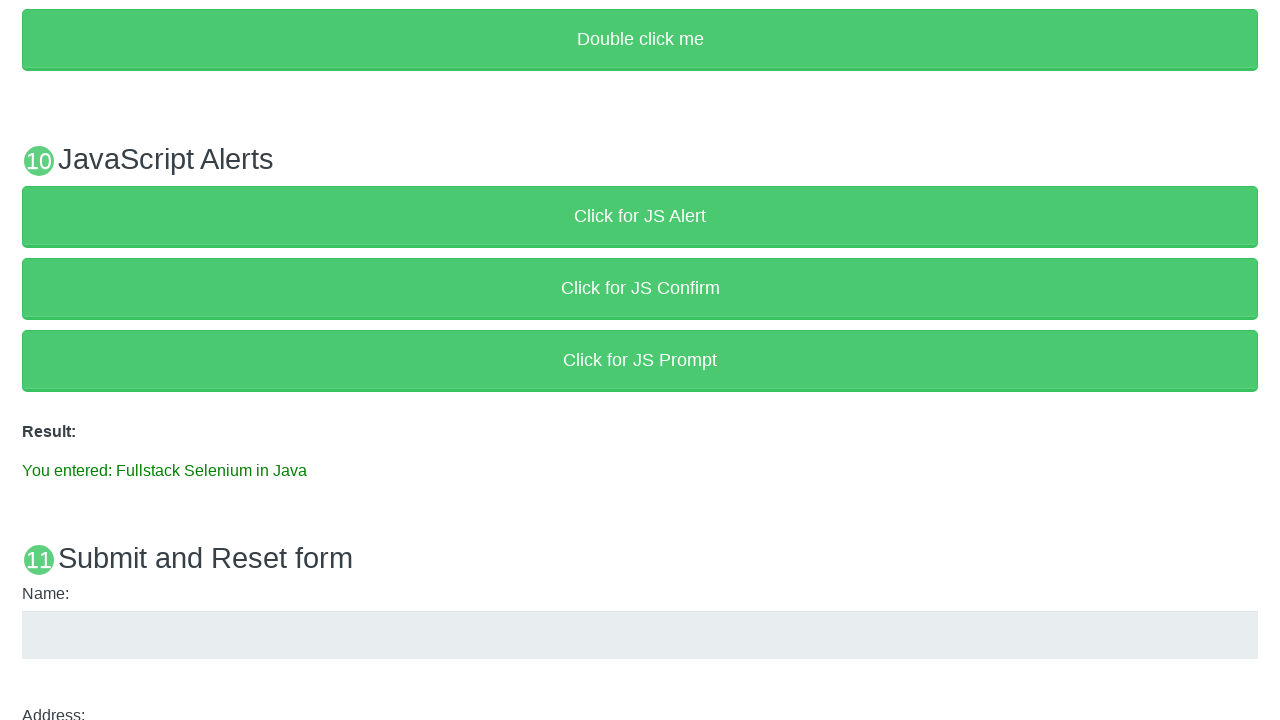

Result message appeared on page
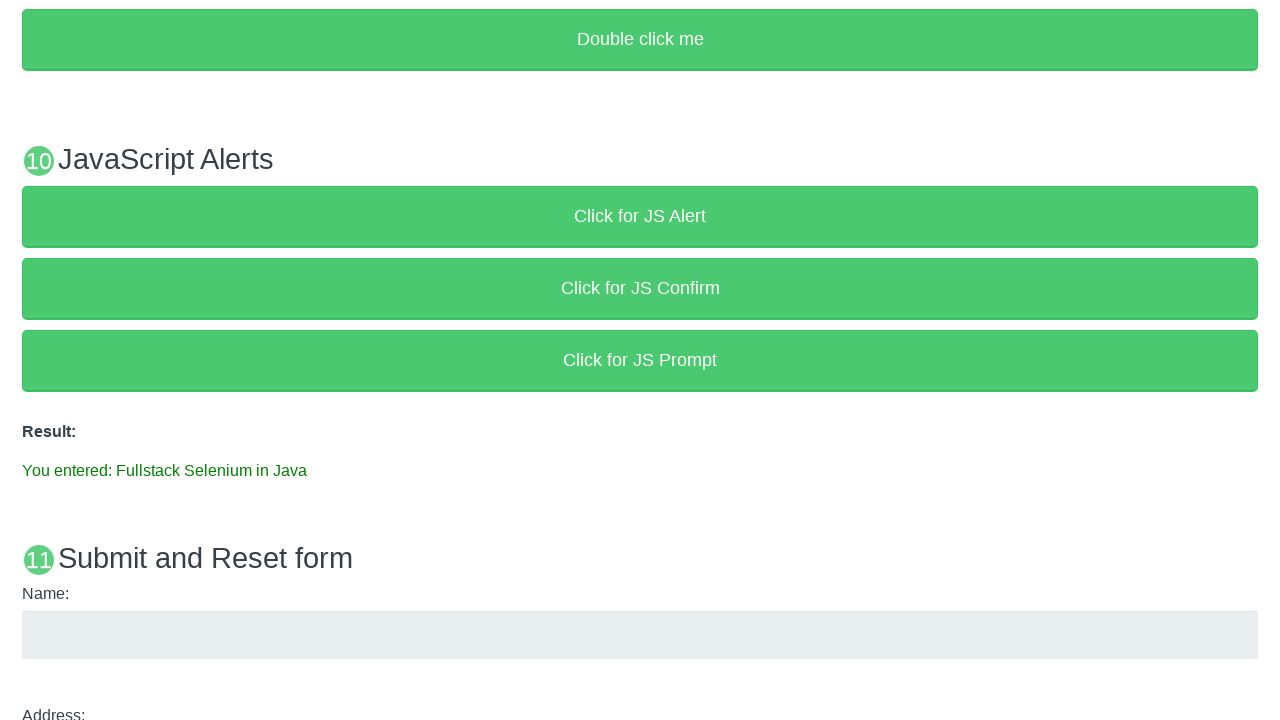

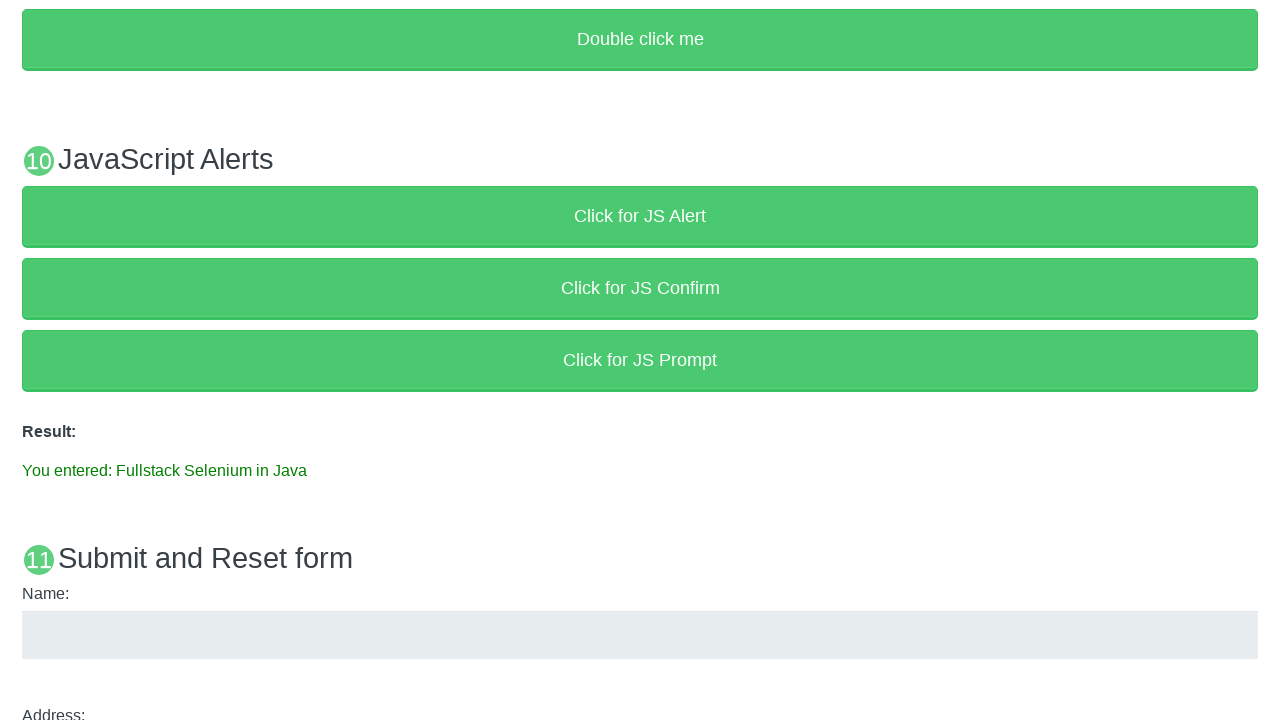